Tests drag and drop functionality by dragging box A to box B's position and verifying the boxes have swapped places

Starting URL: http://the-internet.herokuapp.com/drag_and_drop

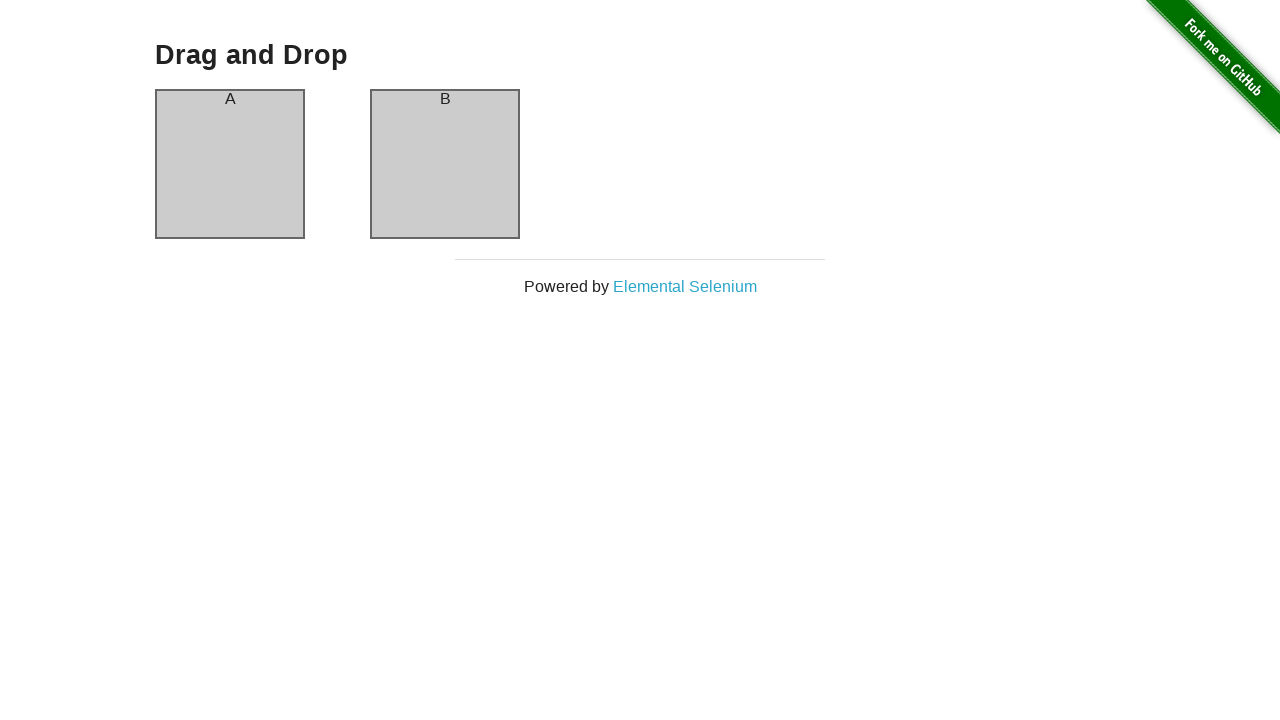

Navigated to drag and drop test page
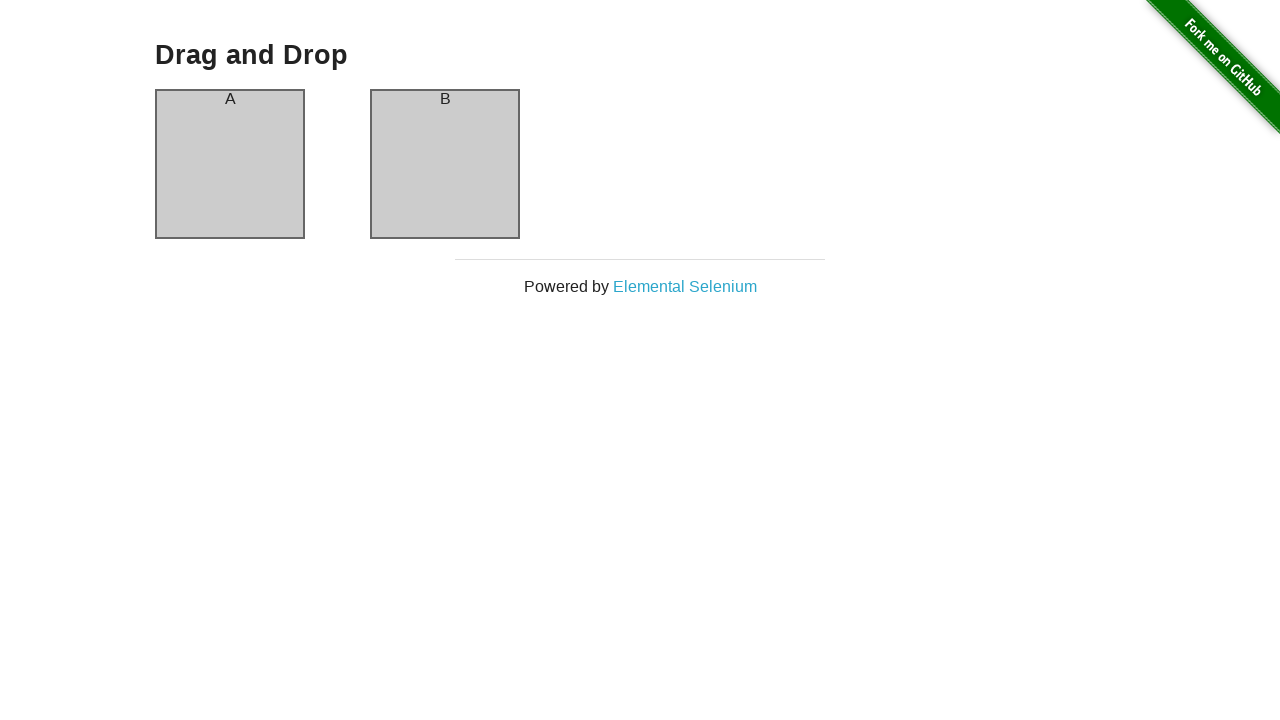

Located box A element
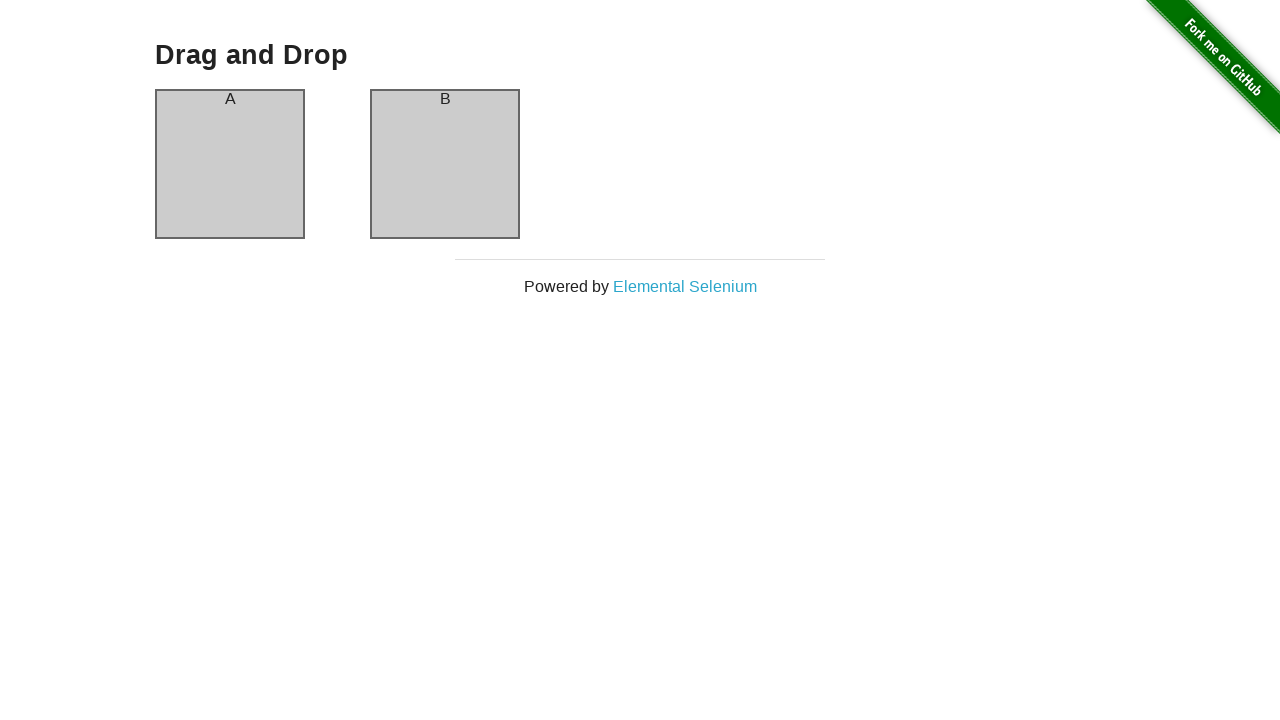

Located box B element
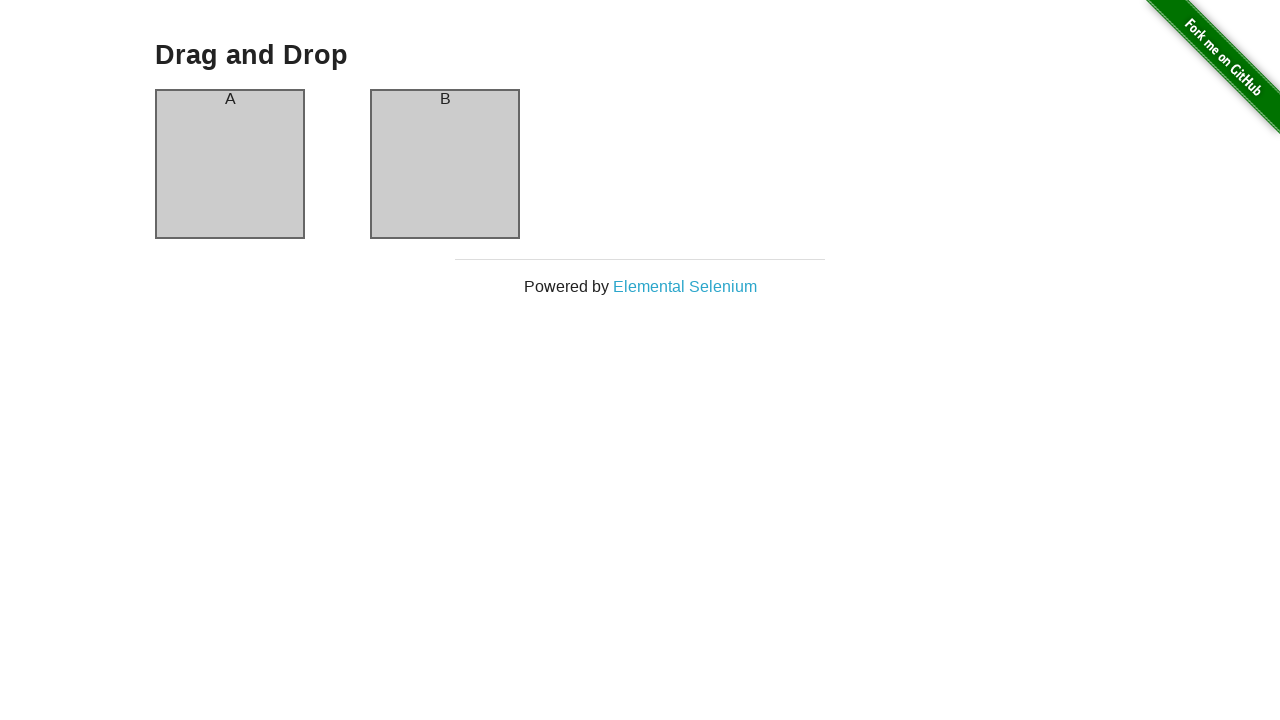

Dragged box A to box B position at (445, 164)
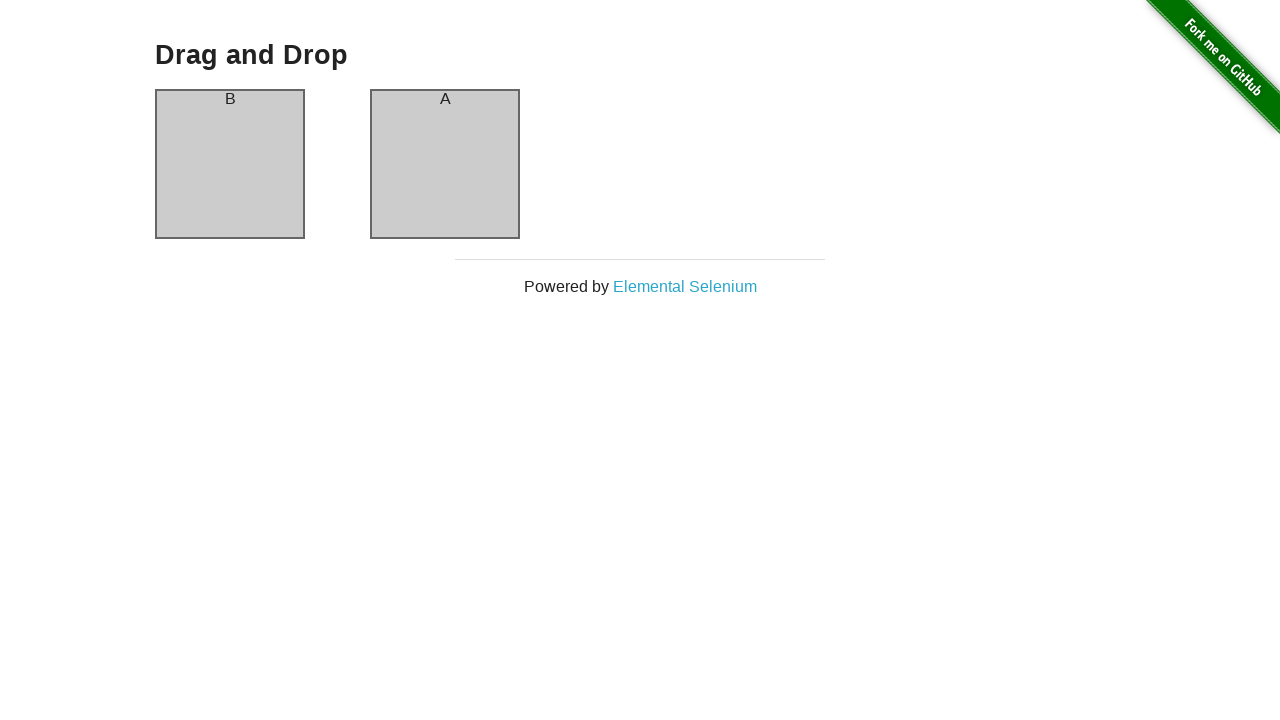

Retrieved header text from column-a to verify swap
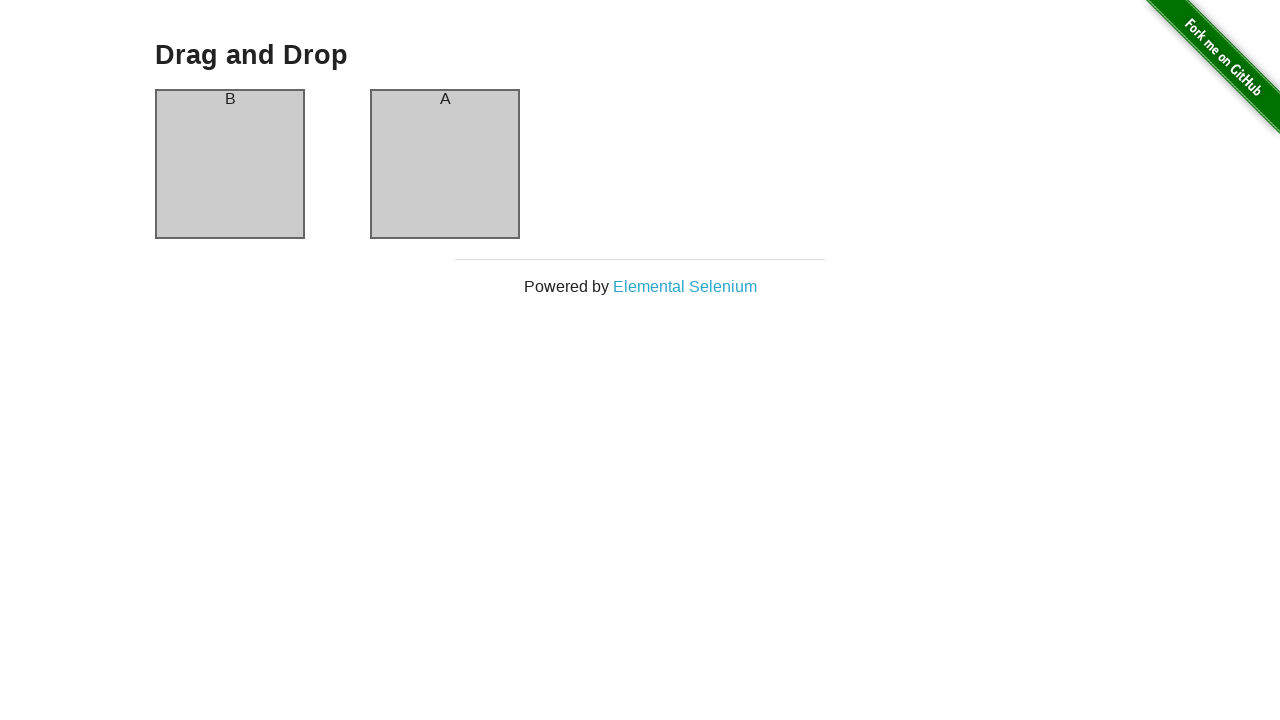

Verified that boxes have swapped places - box B is now in column-a position
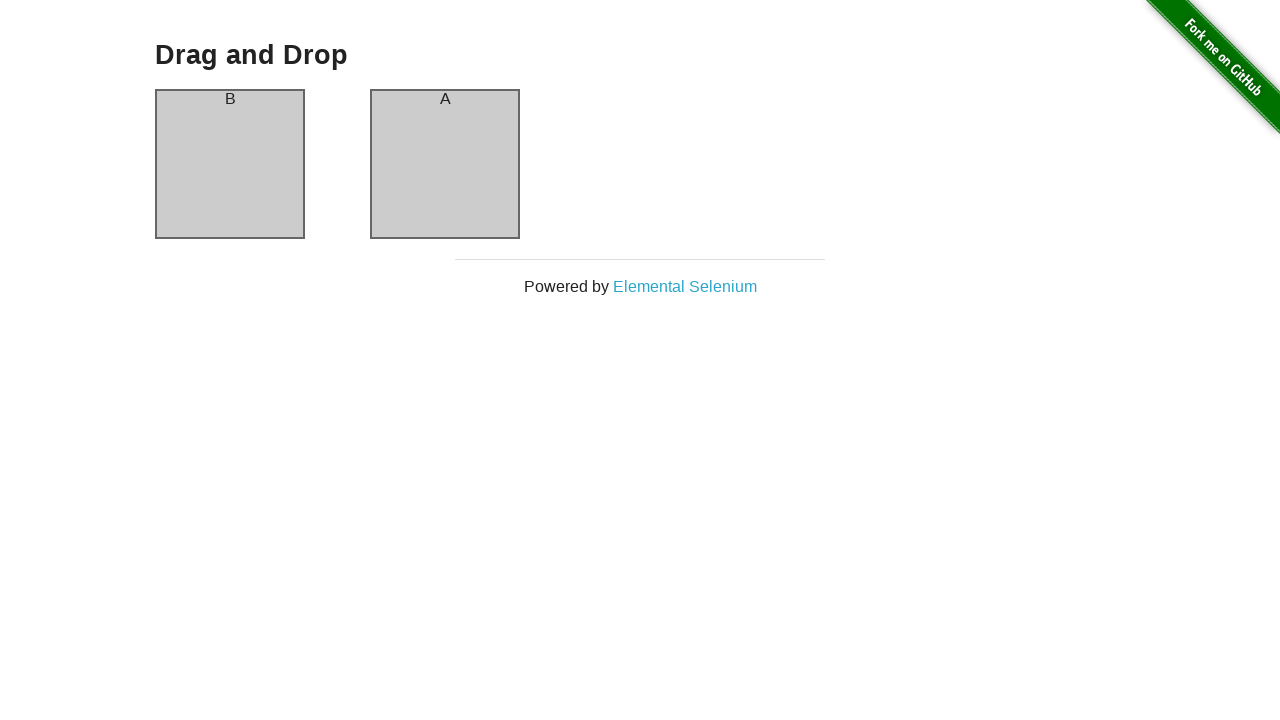

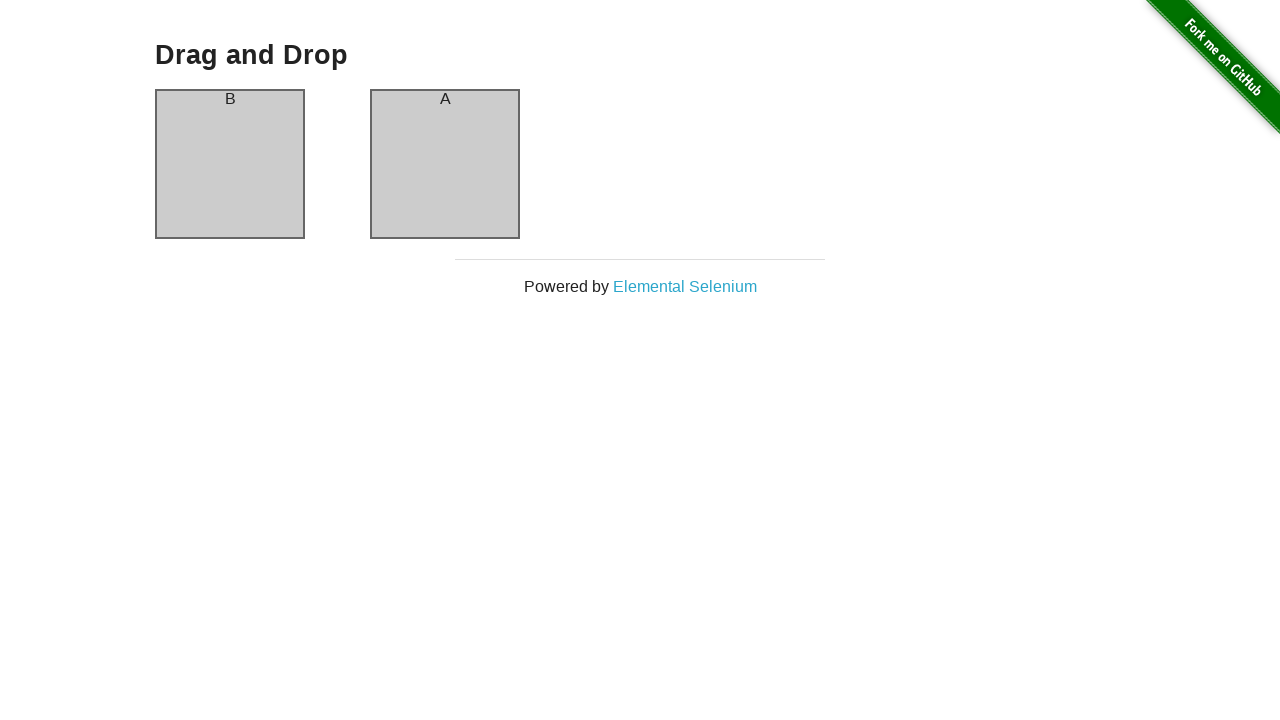